Tests dynamic loading by waiting for the result text to become visible

Starting URL: https://automationfc.github.io/dynamic-loading/

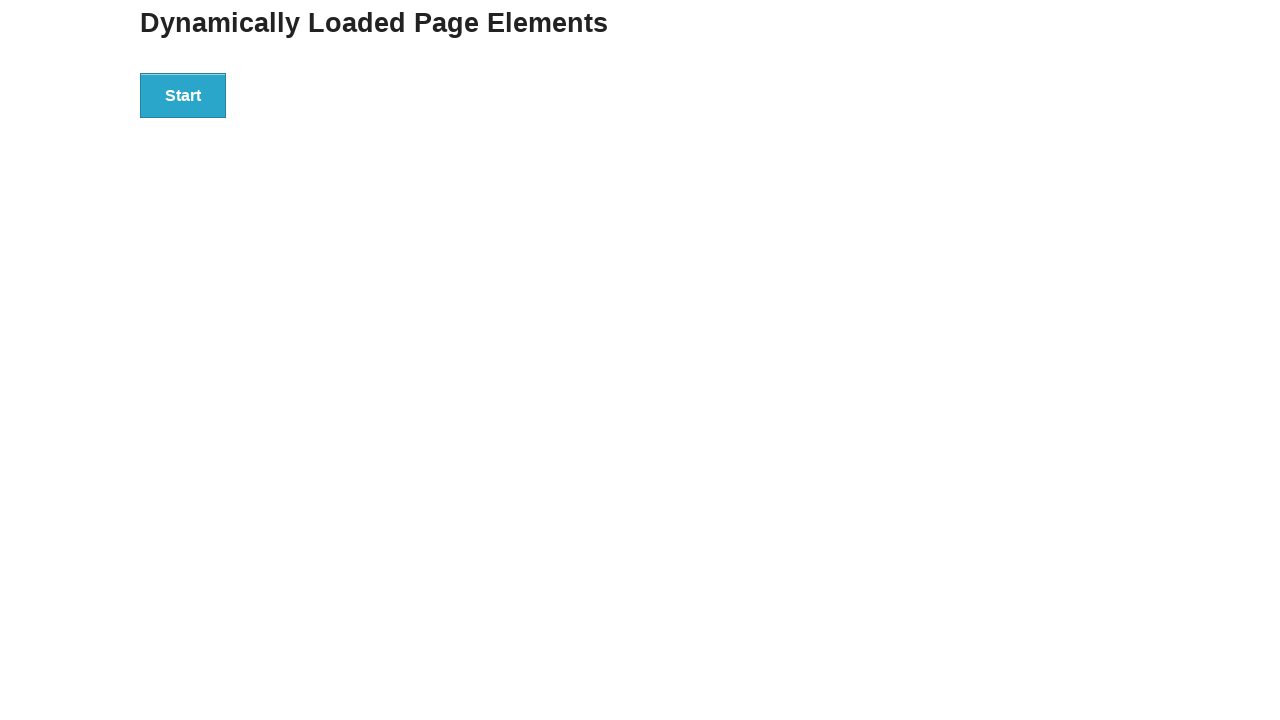

Clicked the start button to initiate dynamic loading at (183, 95) on div#start>button
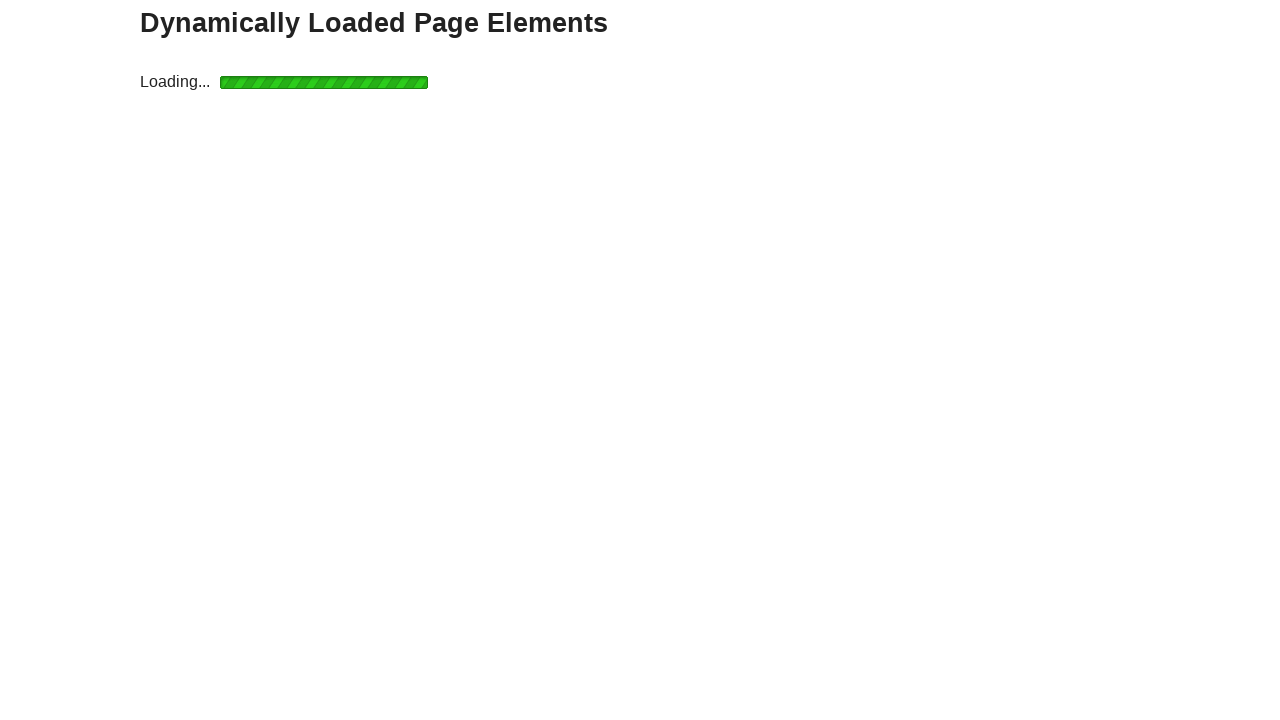

Waited for result text to become visible
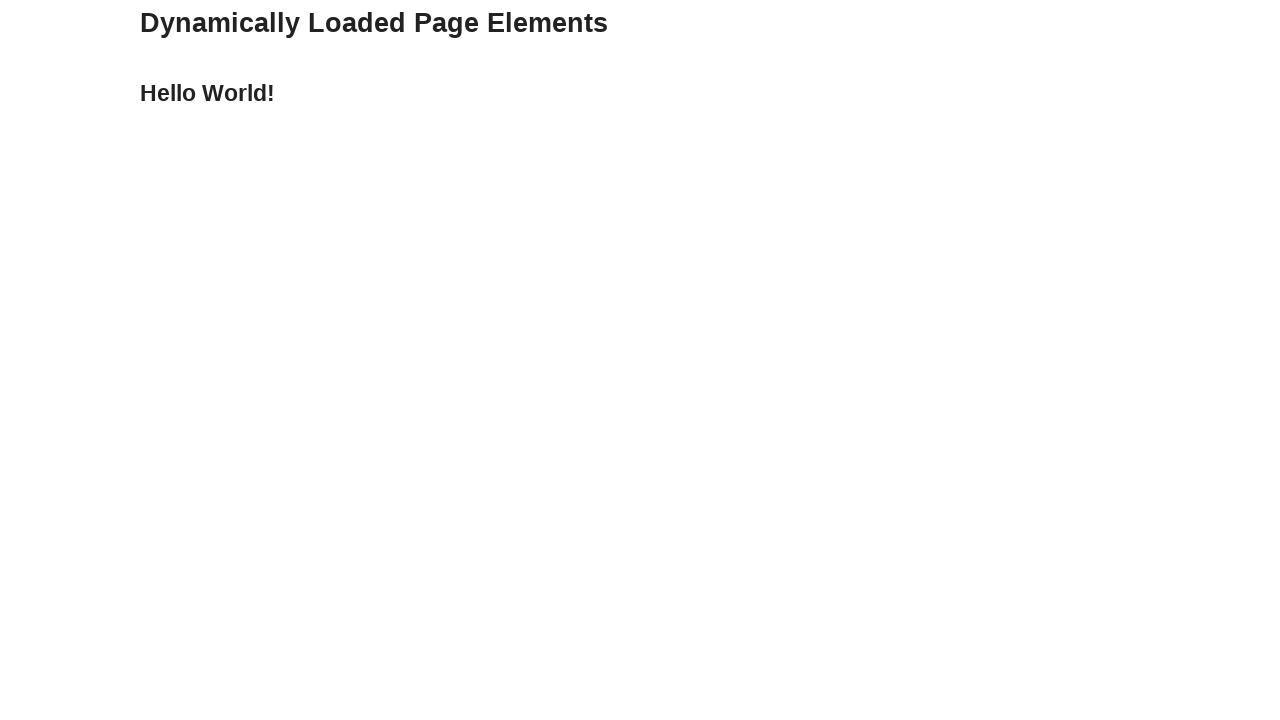

Verified result text equals 'Hello World!'
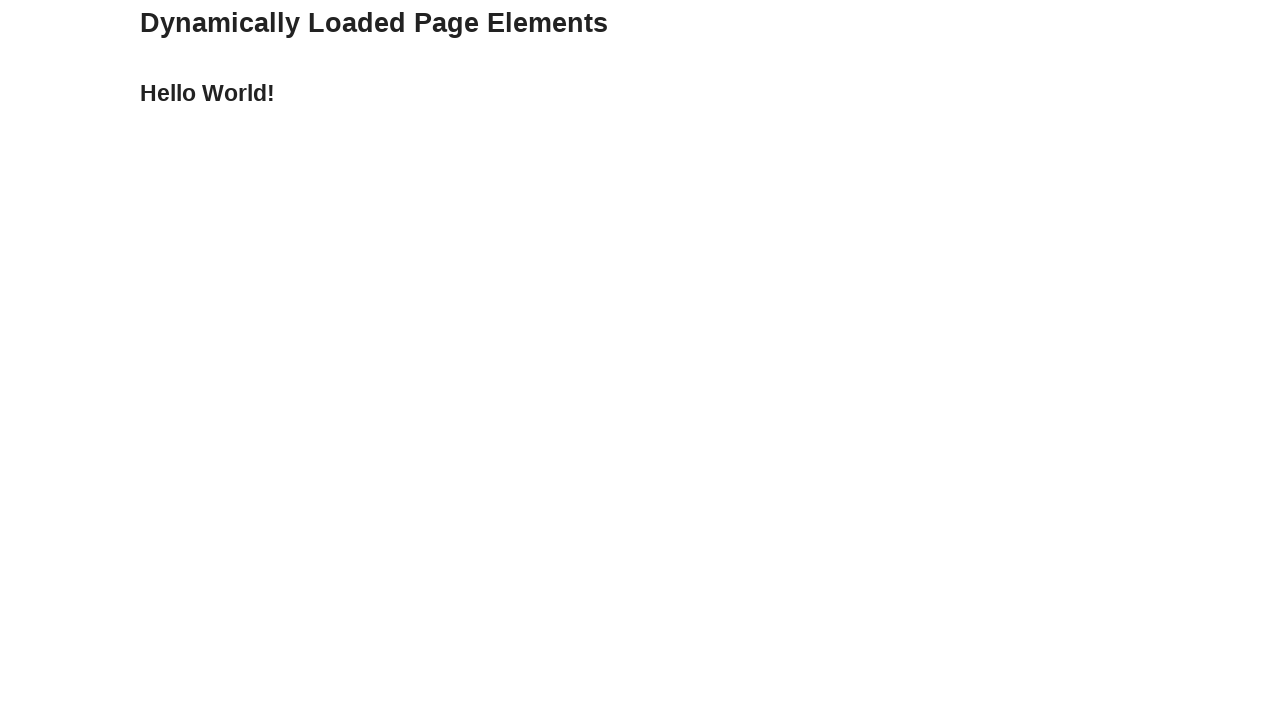

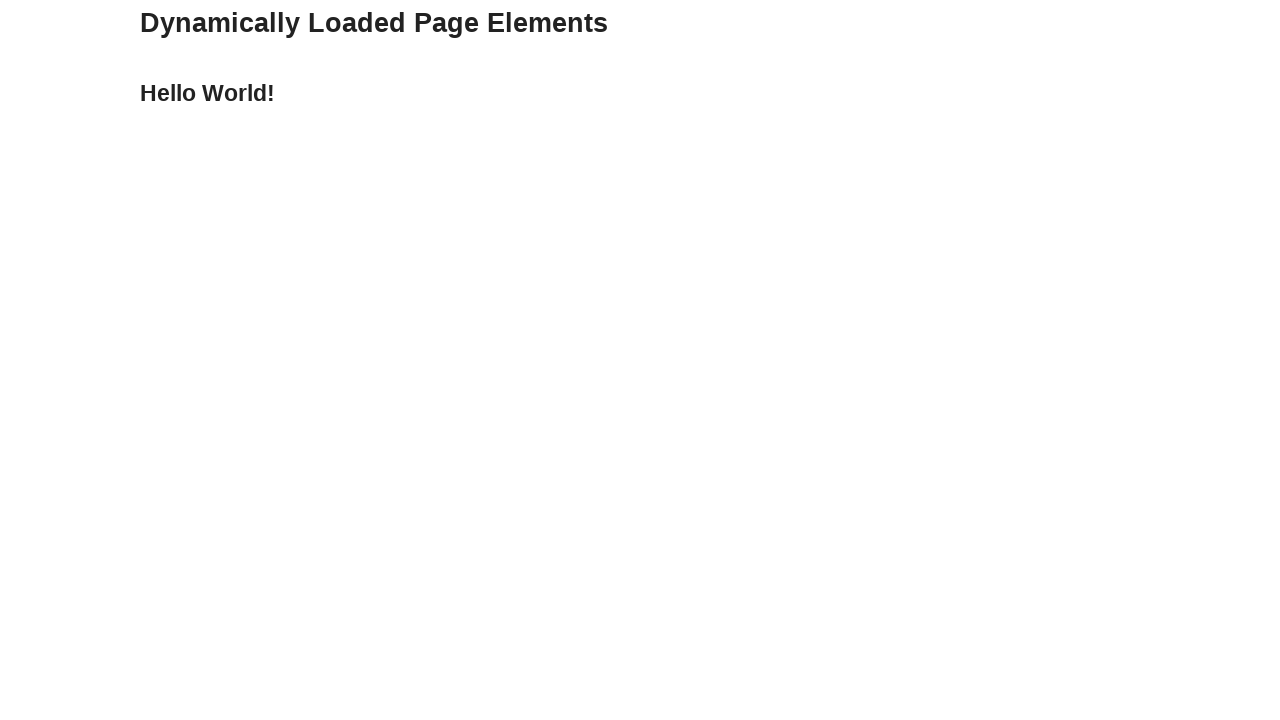